Tests iframe handling by switching to an iframe on W3Schools Try It editor, clearing and filling a sample HTML form with first and last name fields, then submitting the form.

Starting URL: https://www.w3schools.com/html/tryit.asp?filename=tryhtml_form_post

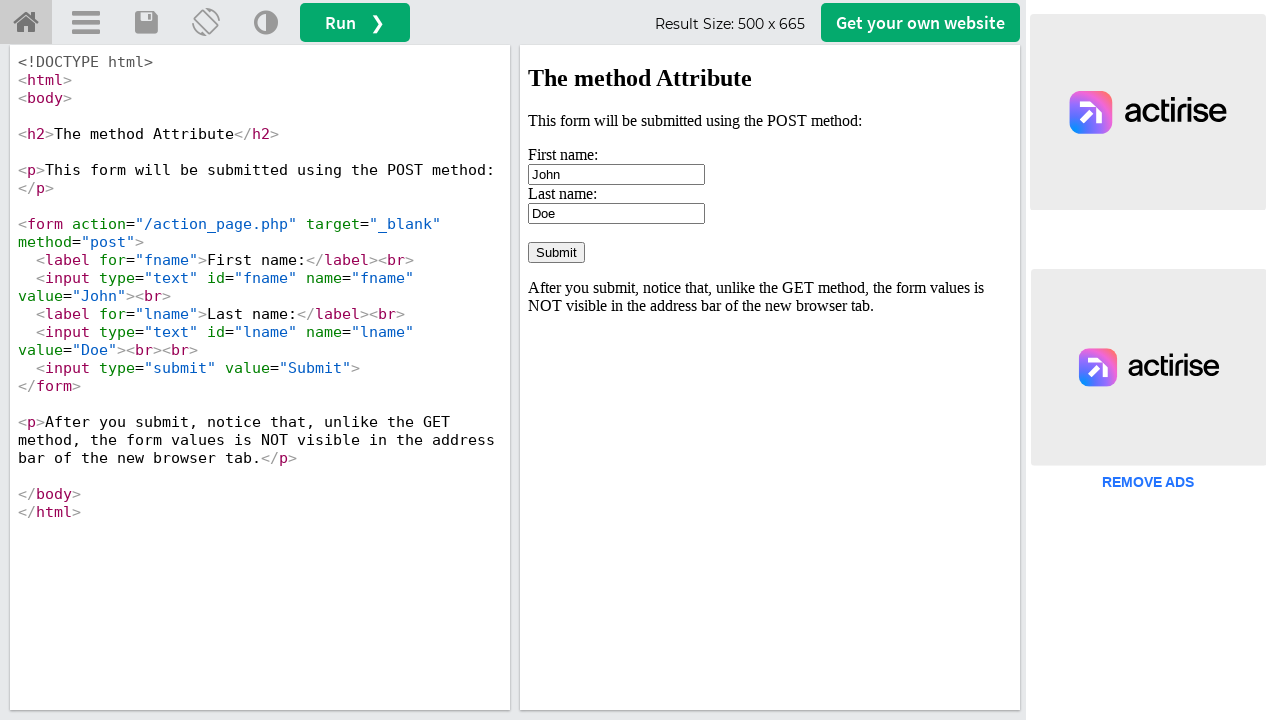

Located iframe#iframeResult containing the form
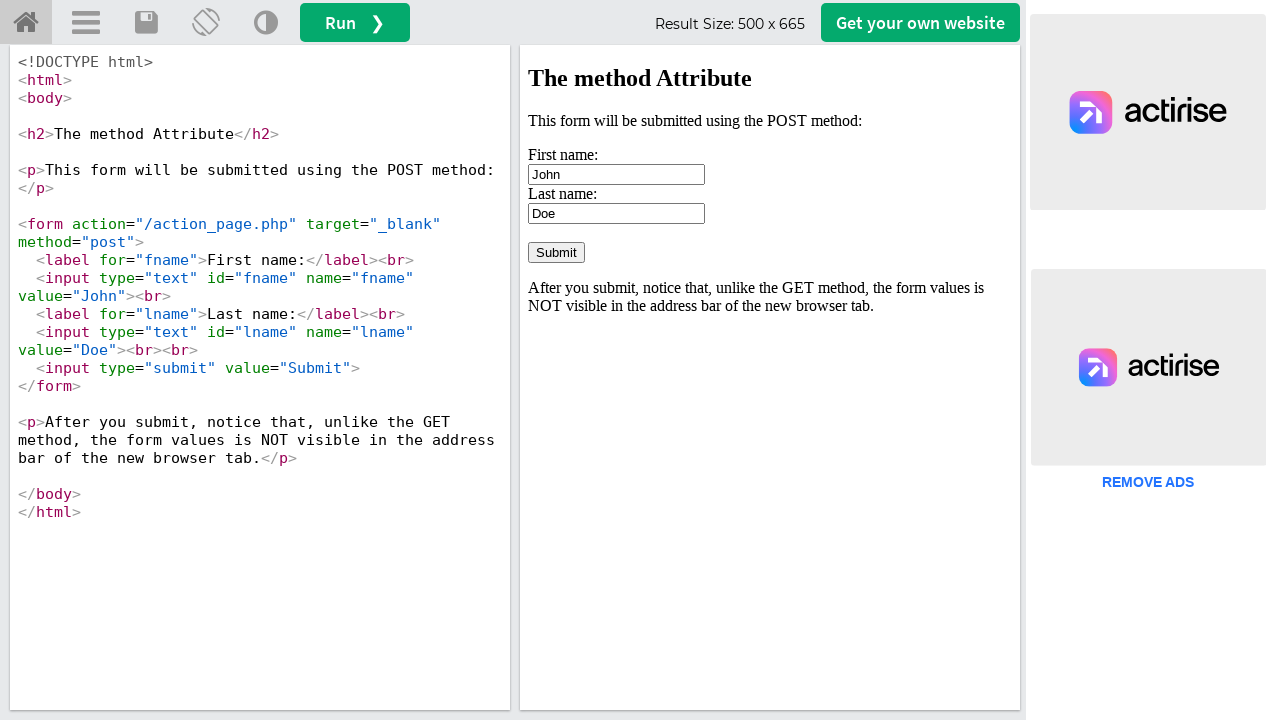

Cleared the first name field on iframe#iframeResult >> internal:control=enter-frame >> input#fname
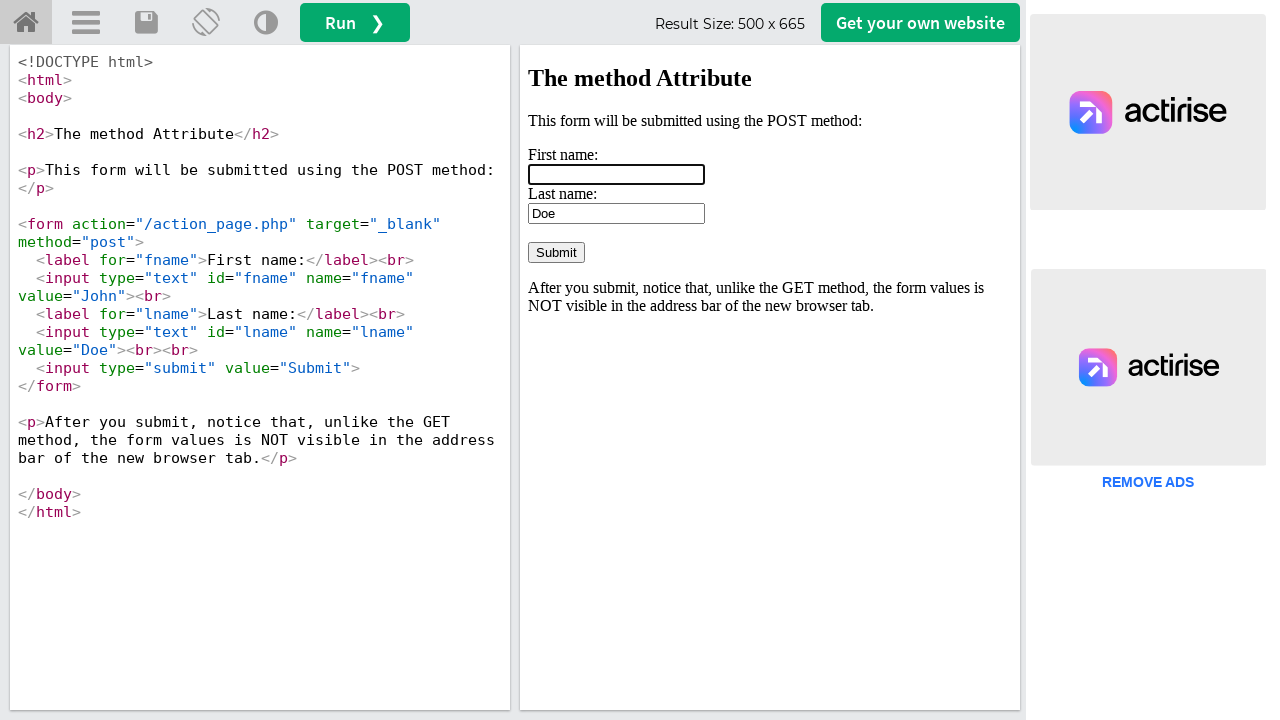

Filled first name field with 'hello' on iframe#iframeResult >> internal:control=enter-frame >> input#fname
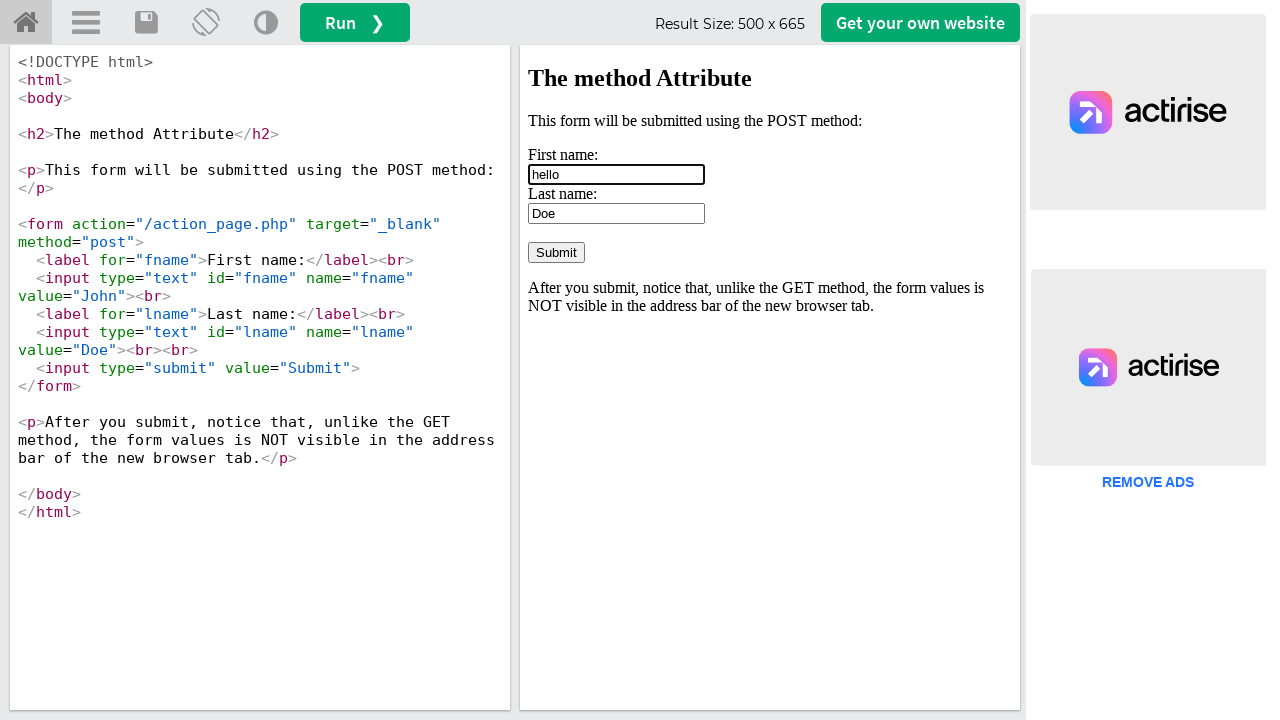

Cleared the last name field on iframe#iframeResult >> internal:control=enter-frame >> input#lname
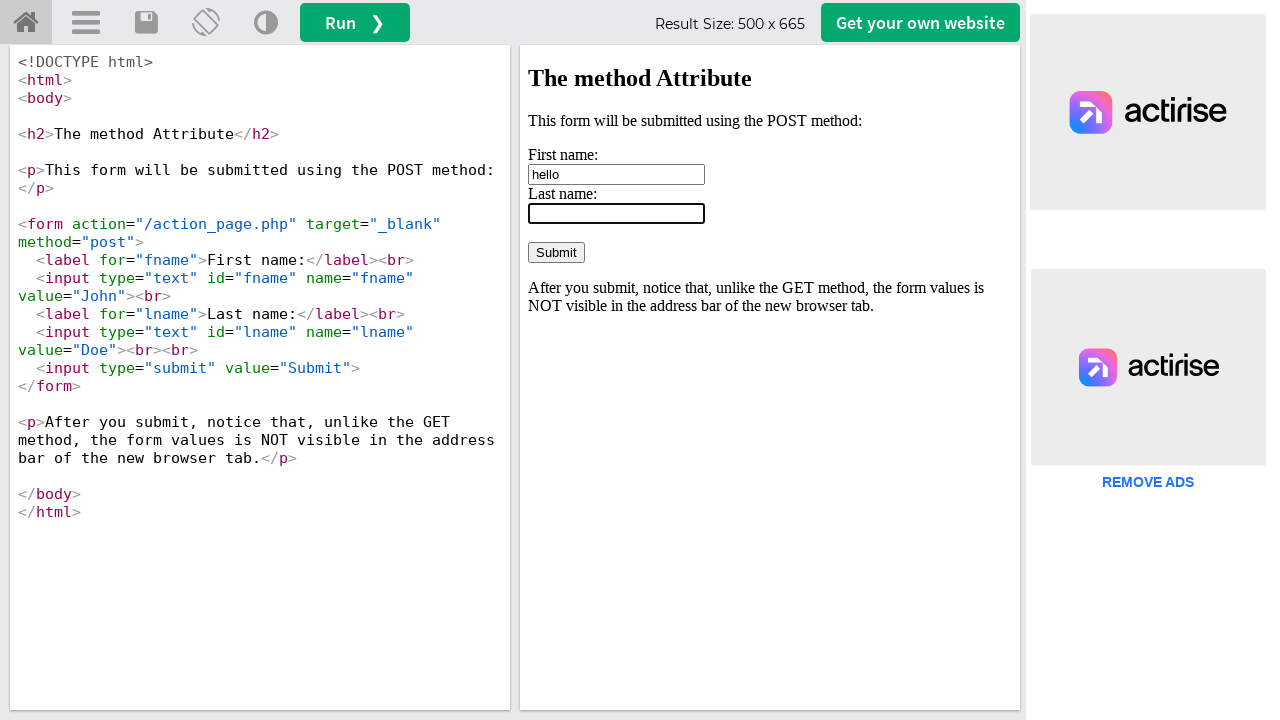

Filled last name field with 'hello' on iframe#iframeResult >> internal:control=enter-frame >> input#lname
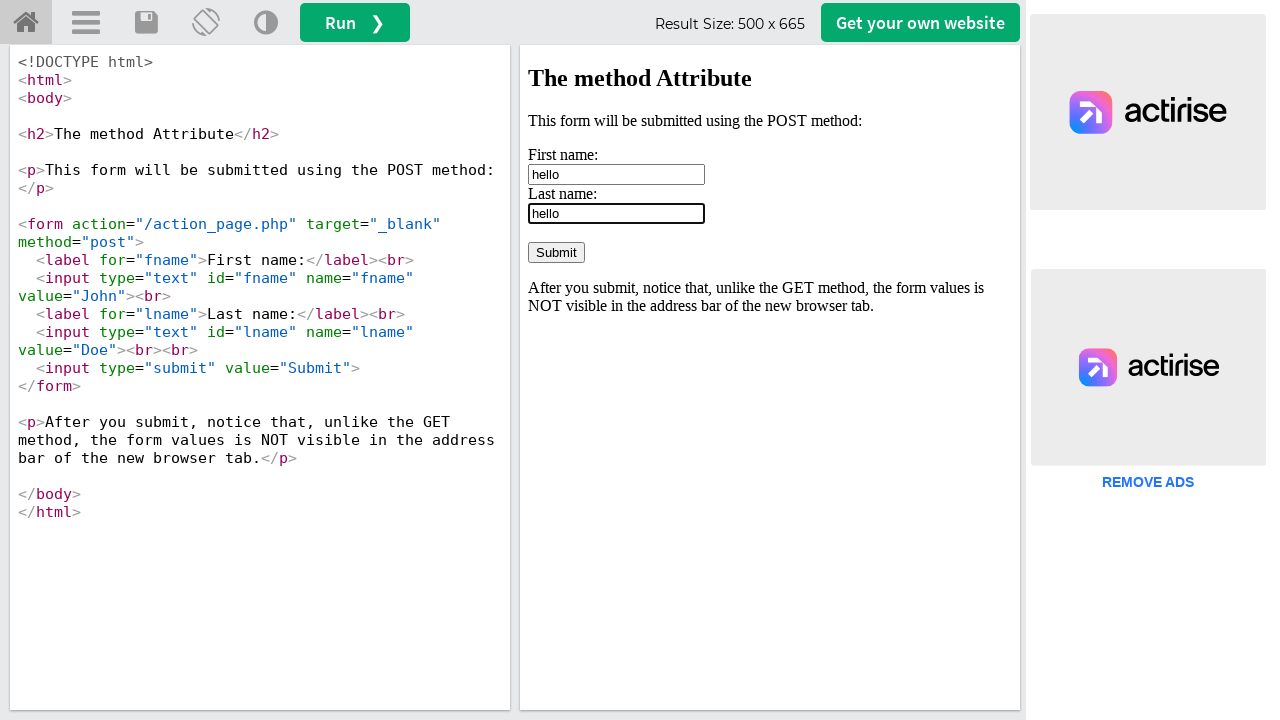

Clicked the Submit button to submit the form at (556, 252) on iframe#iframeResult >> internal:control=enter-frame >> input[value='Submit']
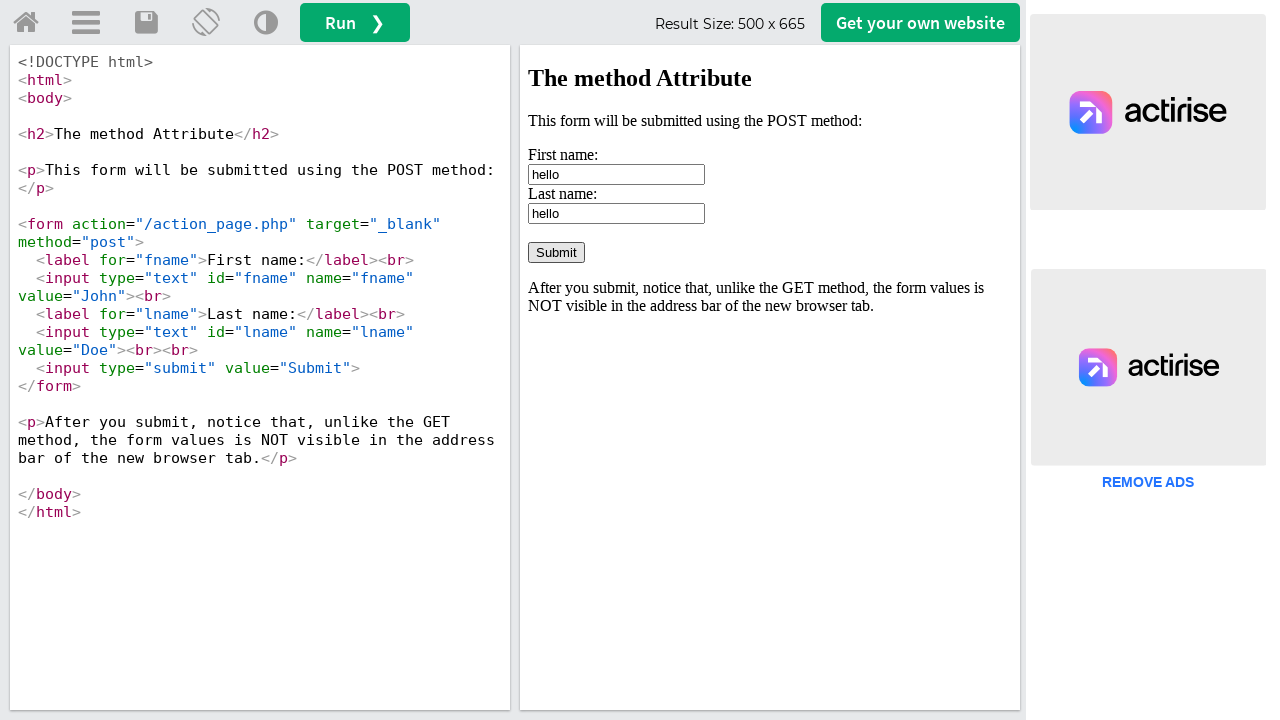

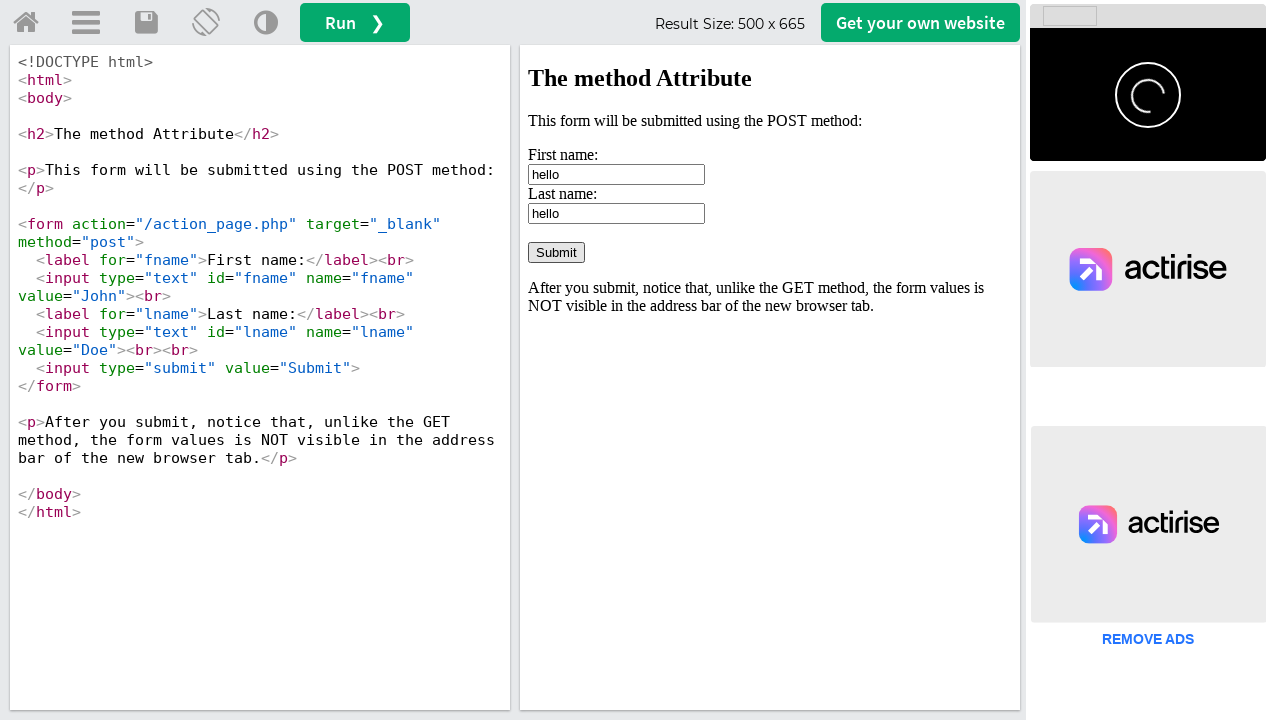